Navigates to a carbohydrate calculator webpage and verifies that the page loads correctly by checking for the presence of the main heading

Starting URL: https://www.calculator.net/carbohydrate-calculator.html

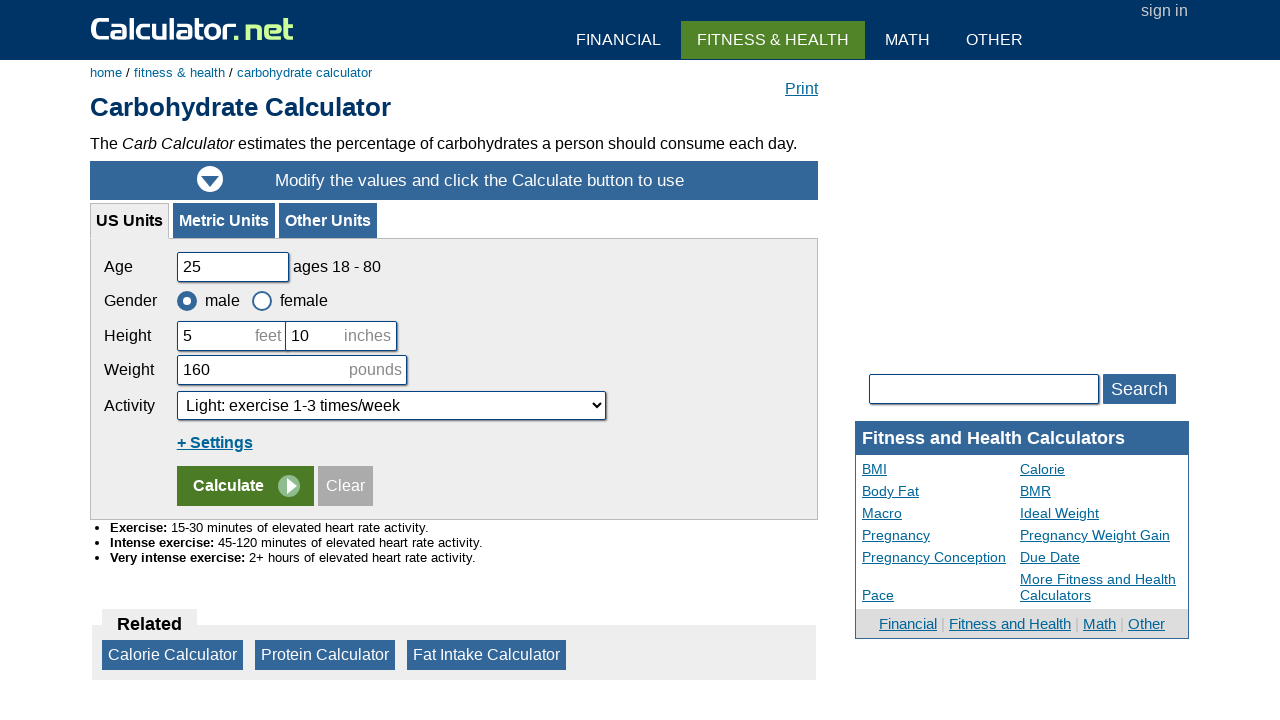

Navigated to carbohydrate calculator webpage
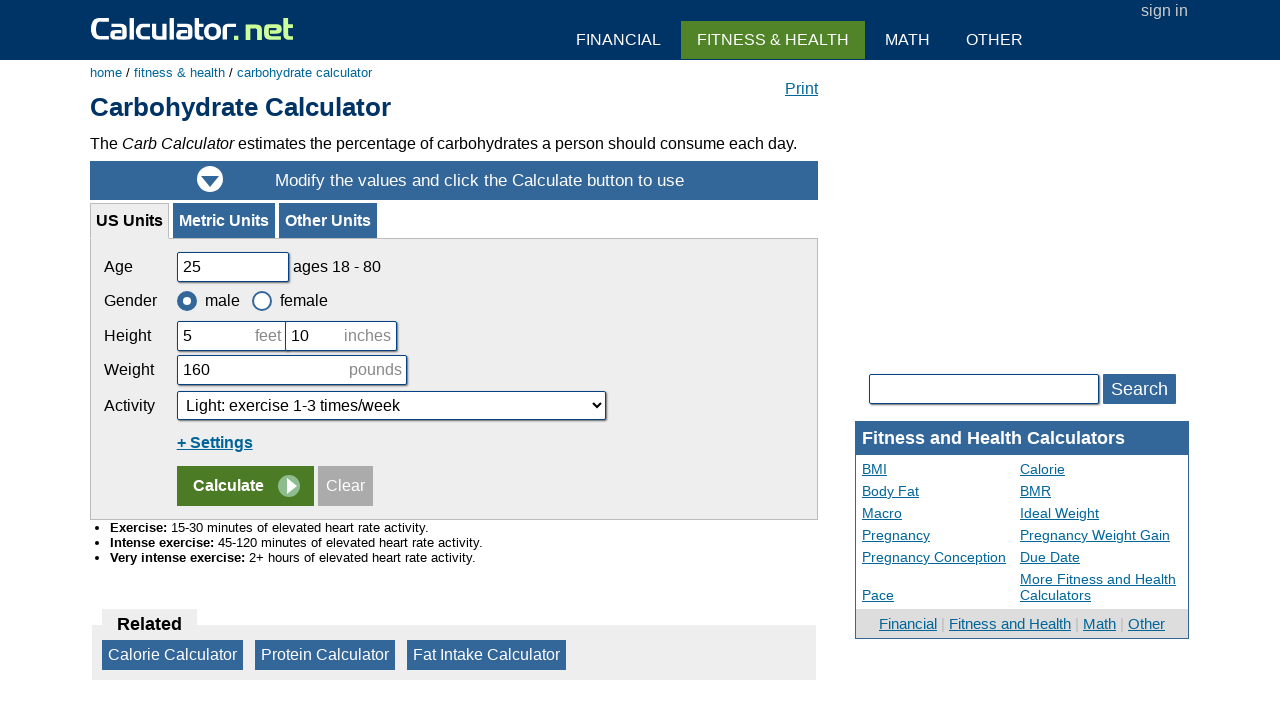

Verified main heading 'Carbohydrate Calculator' is present on the page
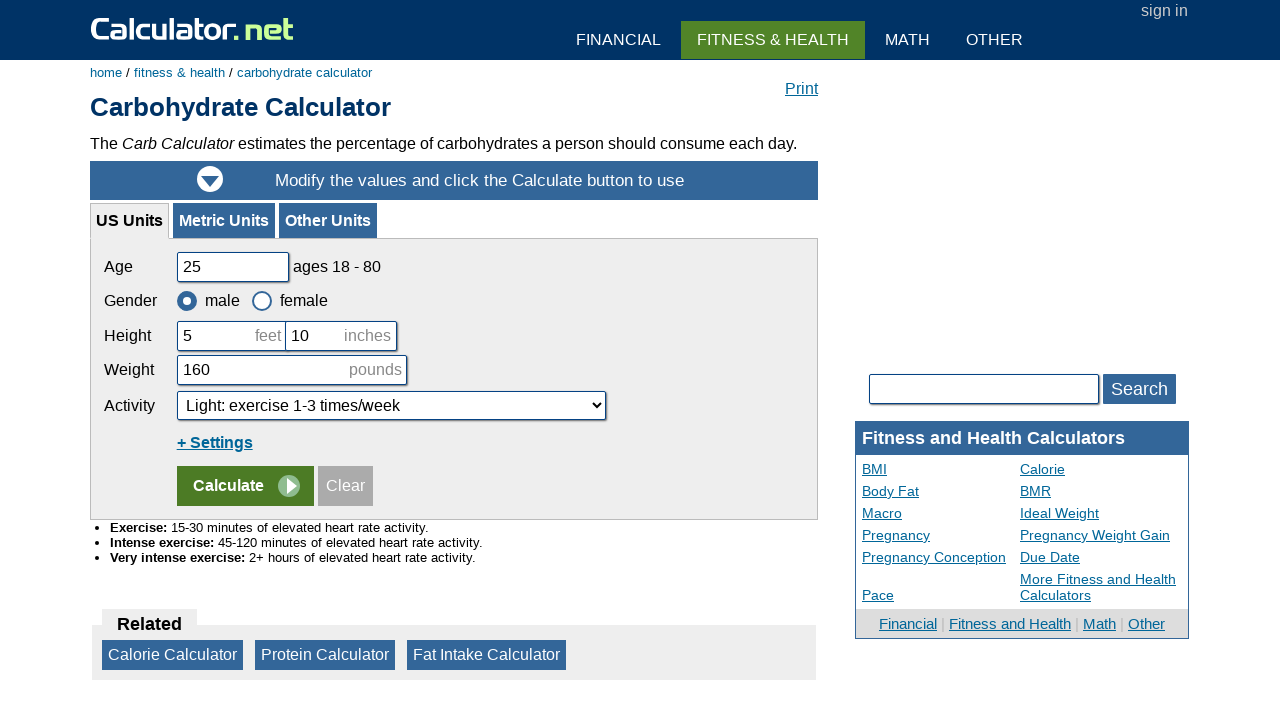

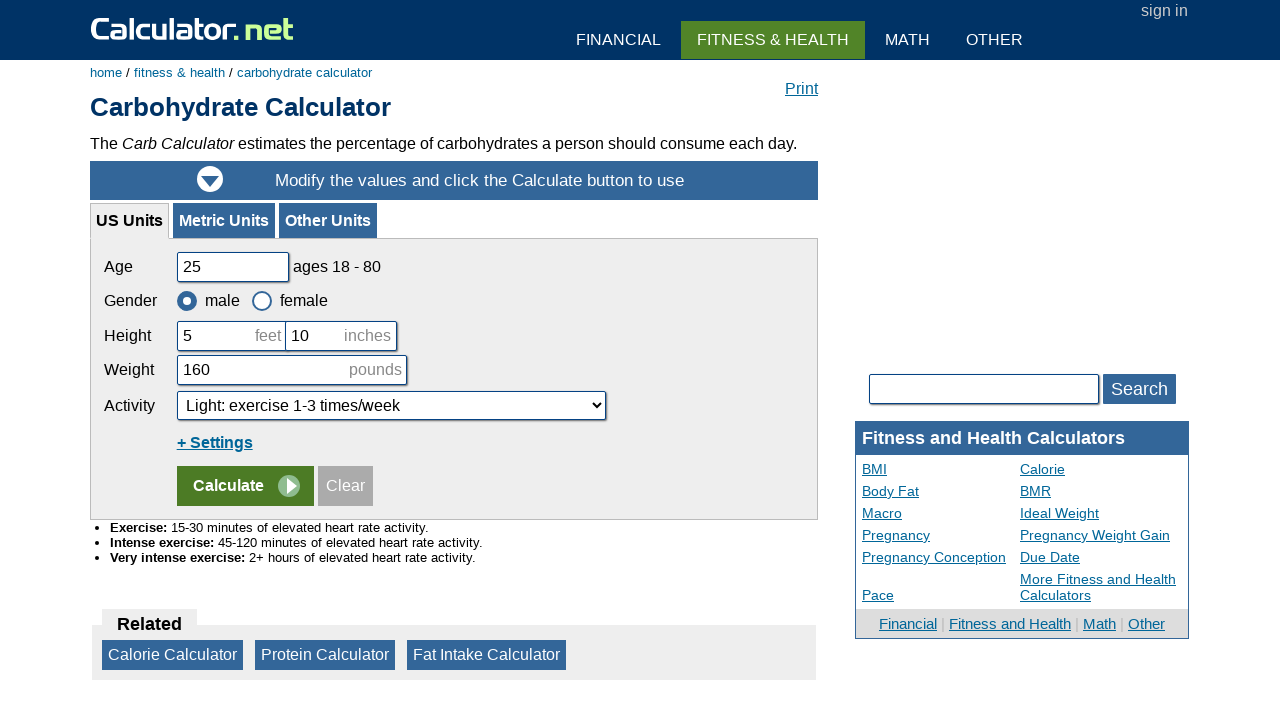